Tests that there are 10 programming languages whose names start with numbers

Starting URL: http://www.99-bottles-of-beer.net/

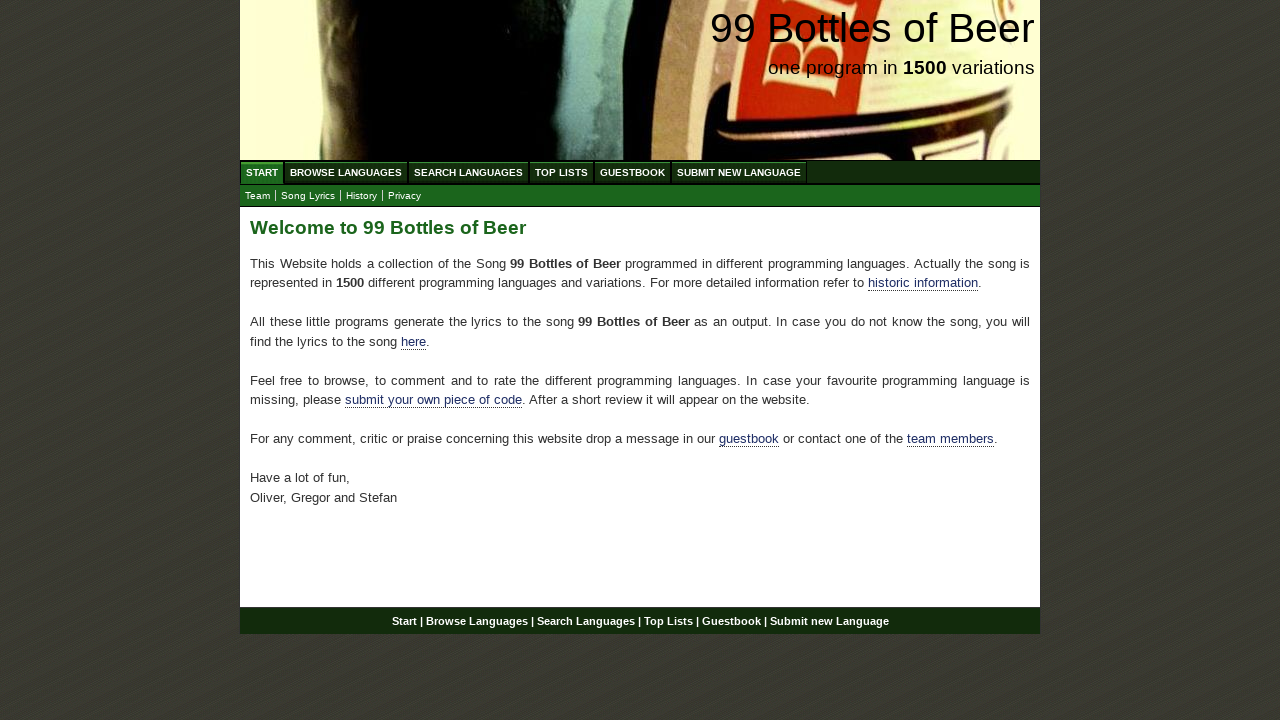

Clicked on BROWSE LANGUAGES menu at (346, 172) on a[href='/abc.html']
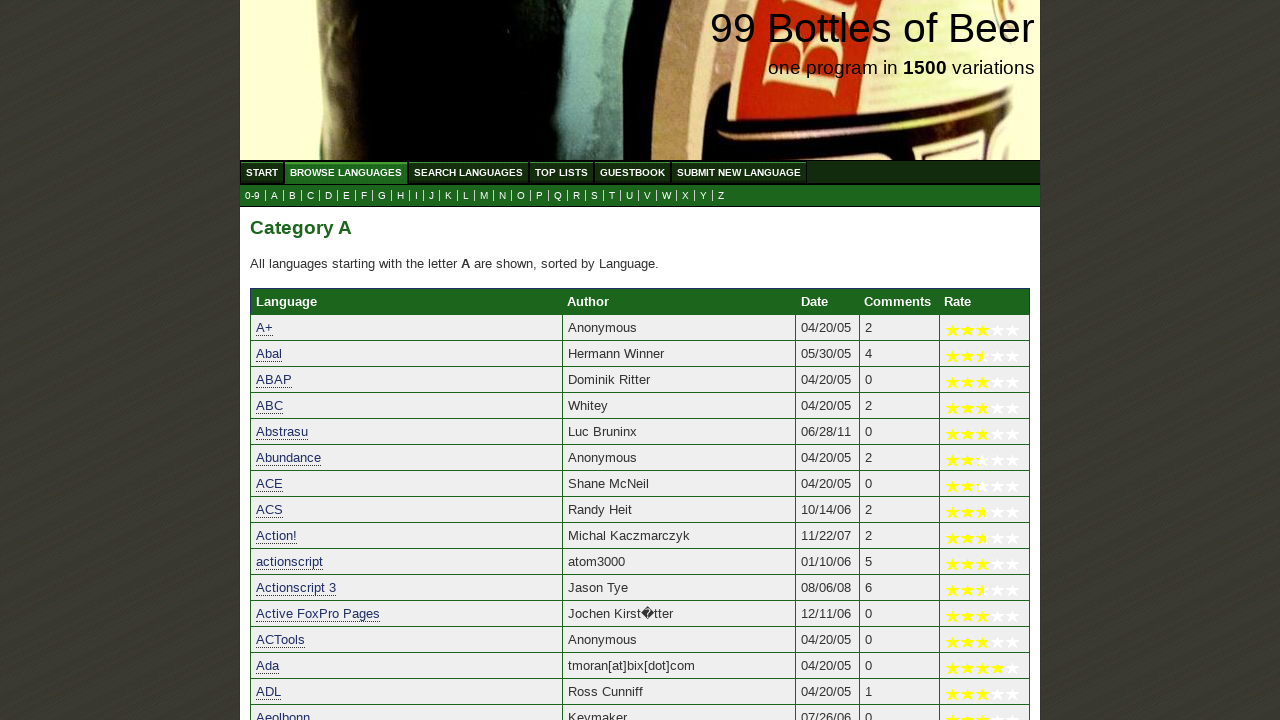

Clicked on submenu for languages starting with numbers at (252, 196) on a[href='0.html']
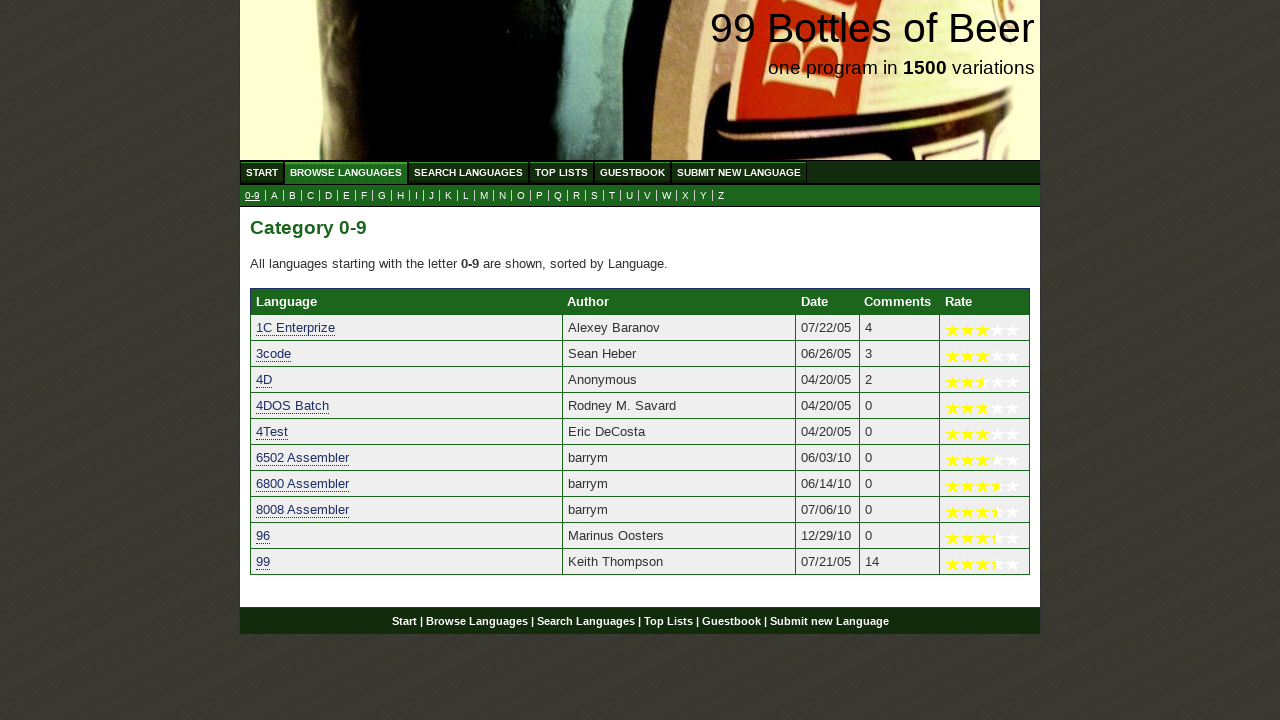

Language table rows loaded successfully
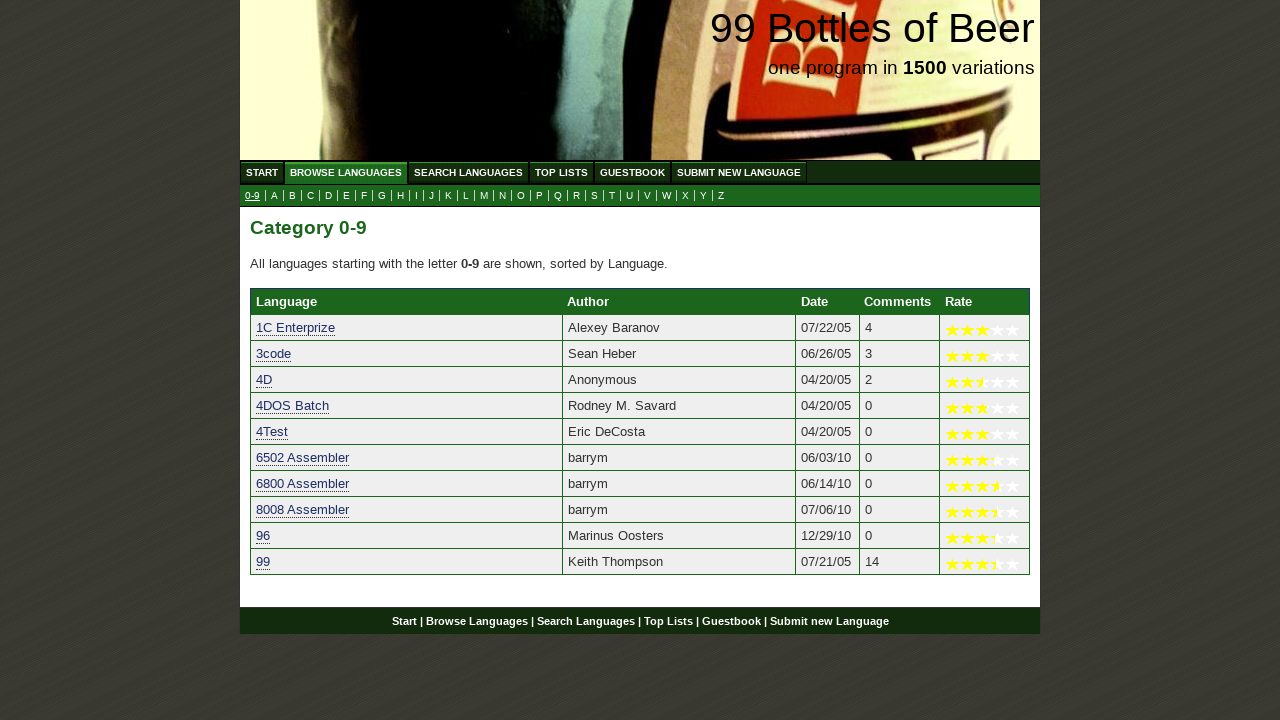

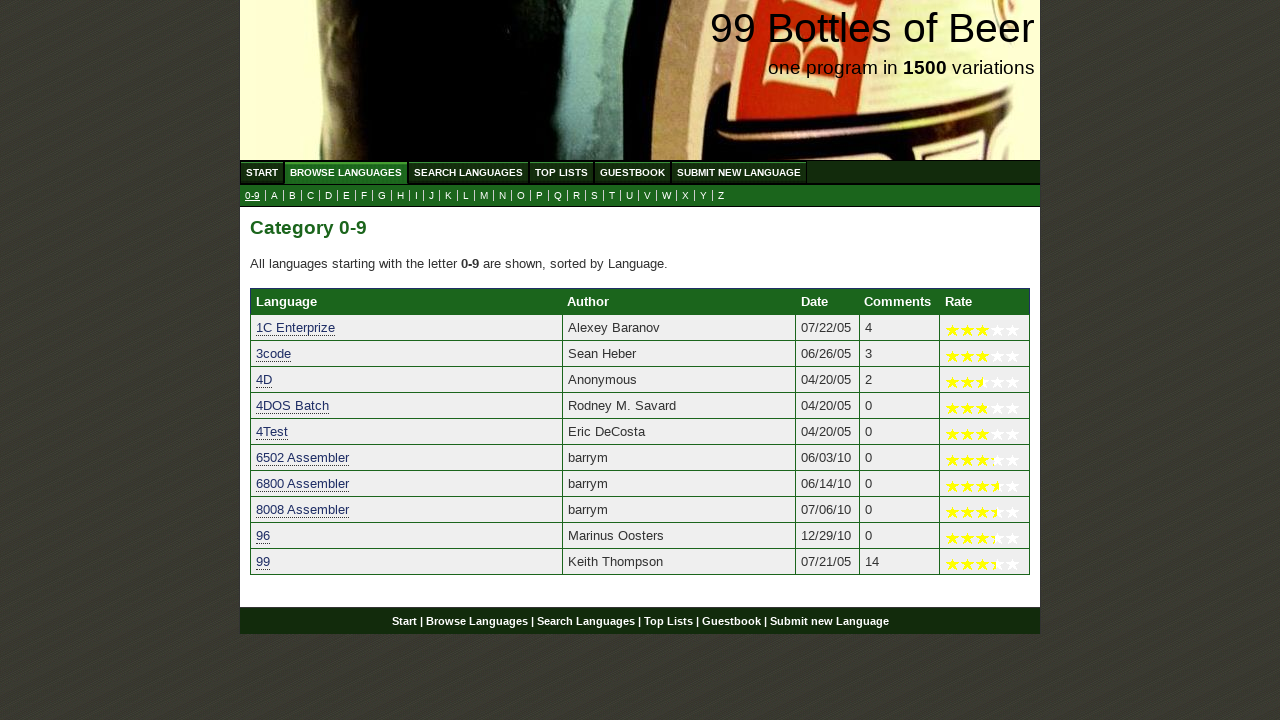